Navigates to El País Opinion section, clicks on an article, and verifies the article content loads.

Starting URL: https://elpais.com/opinion/

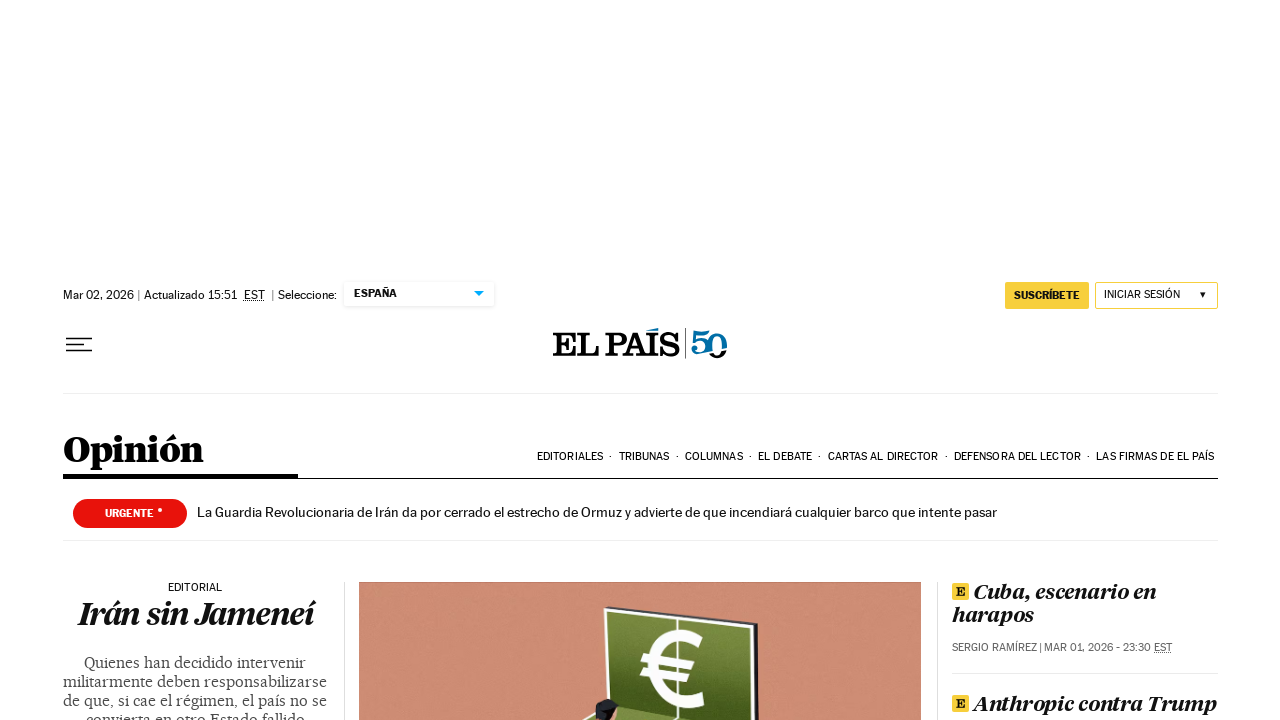

Waited for article links to load on El País Opinion section
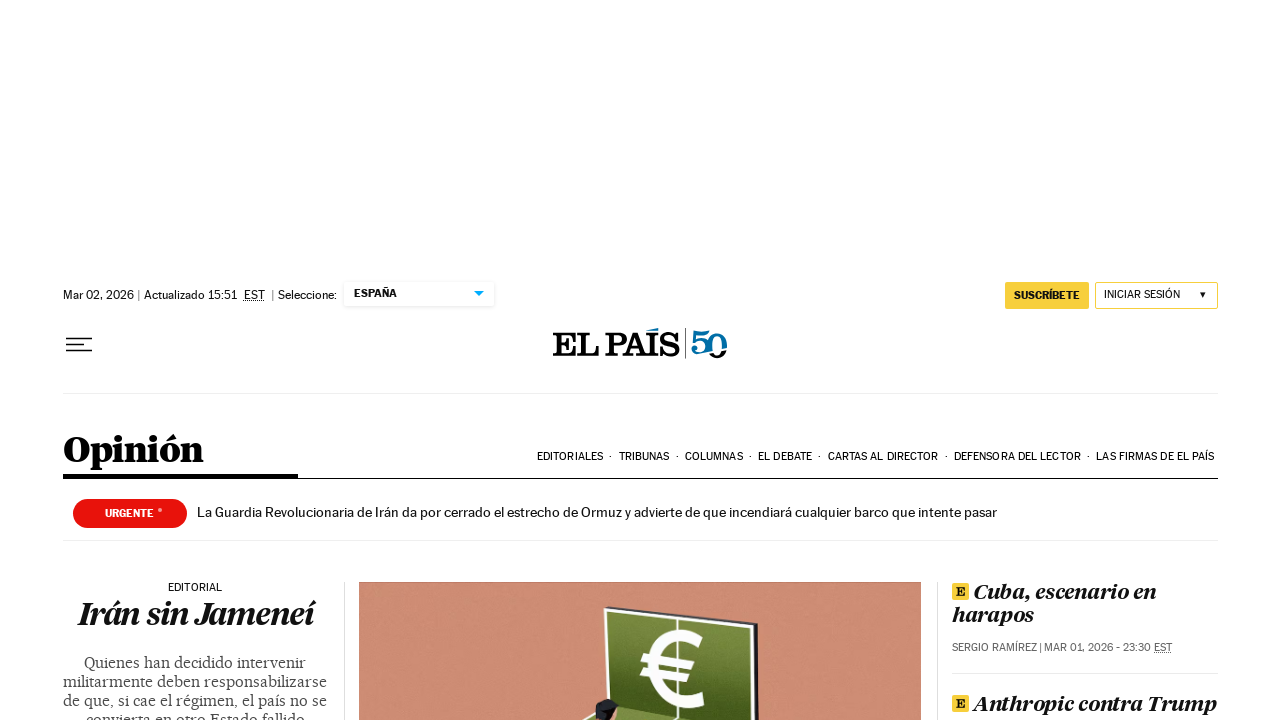

Located all article links on the page
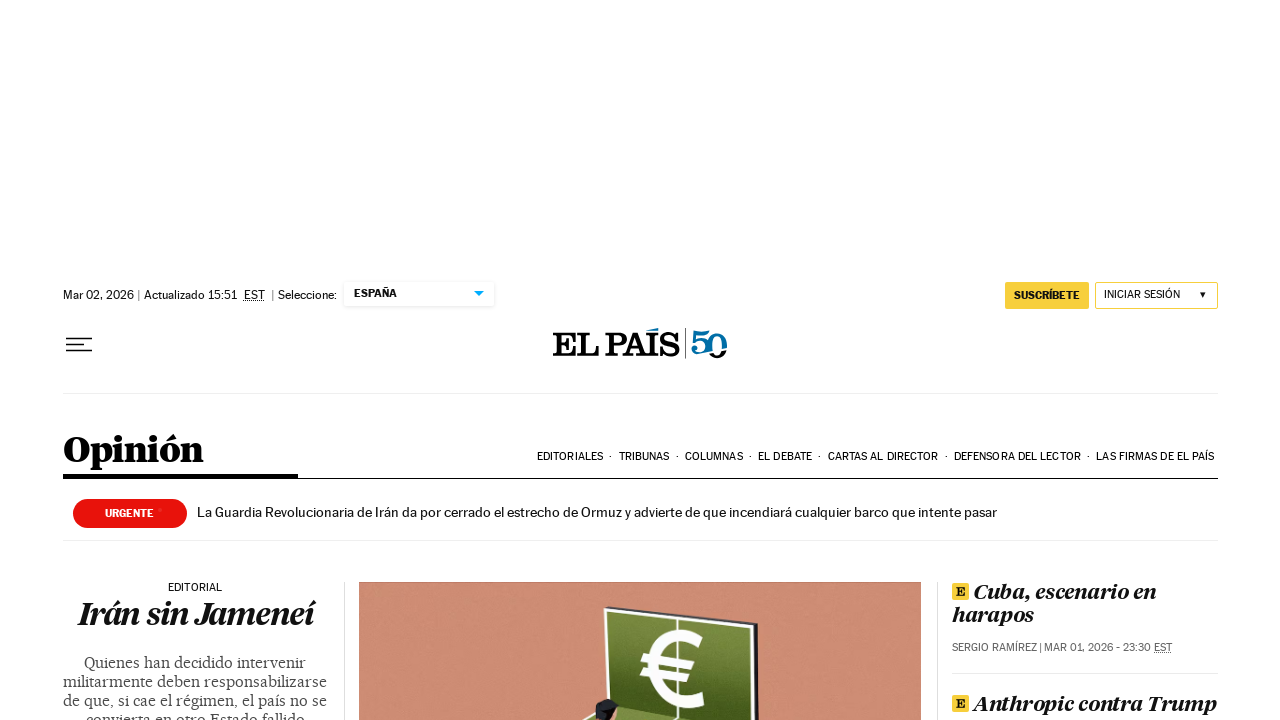

Clicked on the second article in the Opinion section at (195, 651) on article a >> nth=1
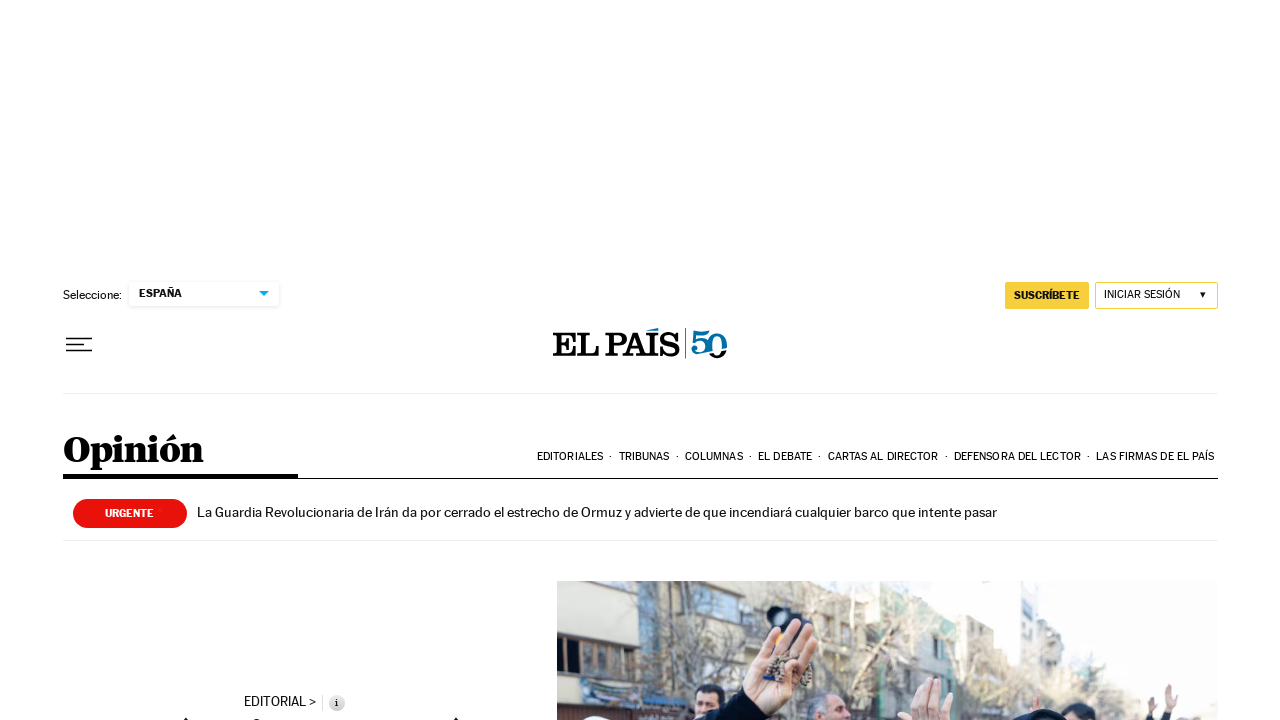

Article content loaded and title element is visible
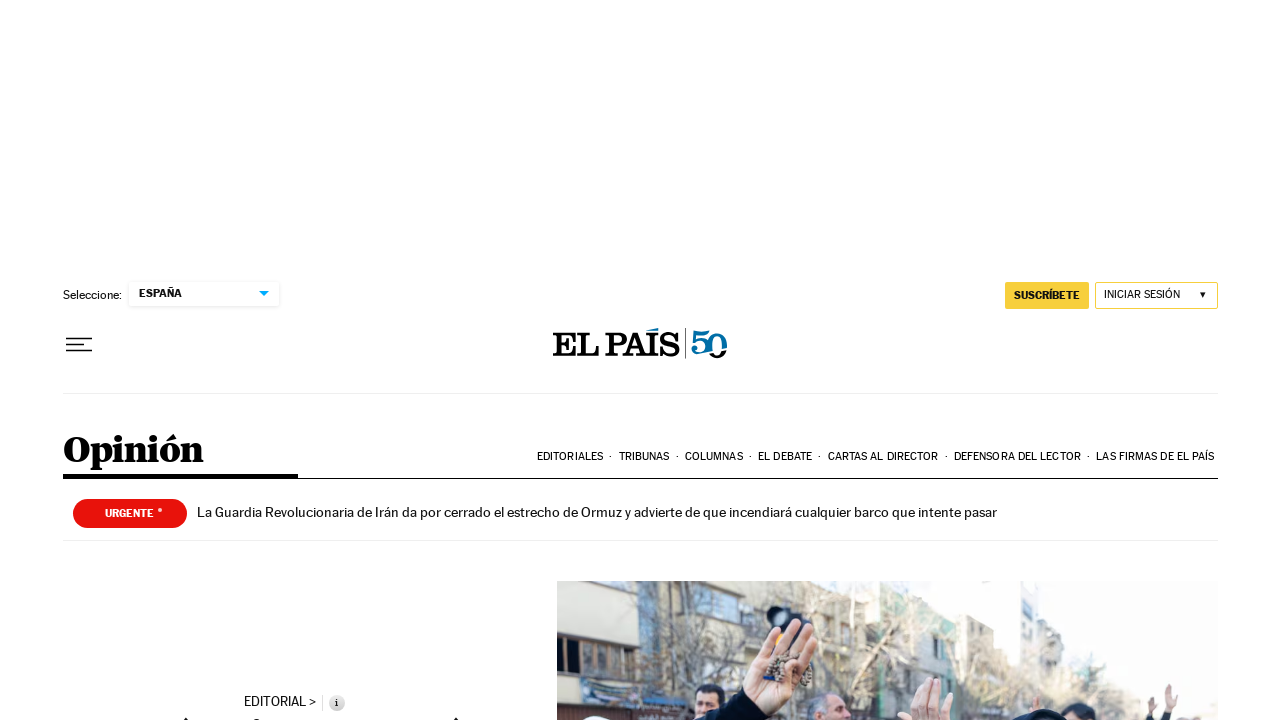

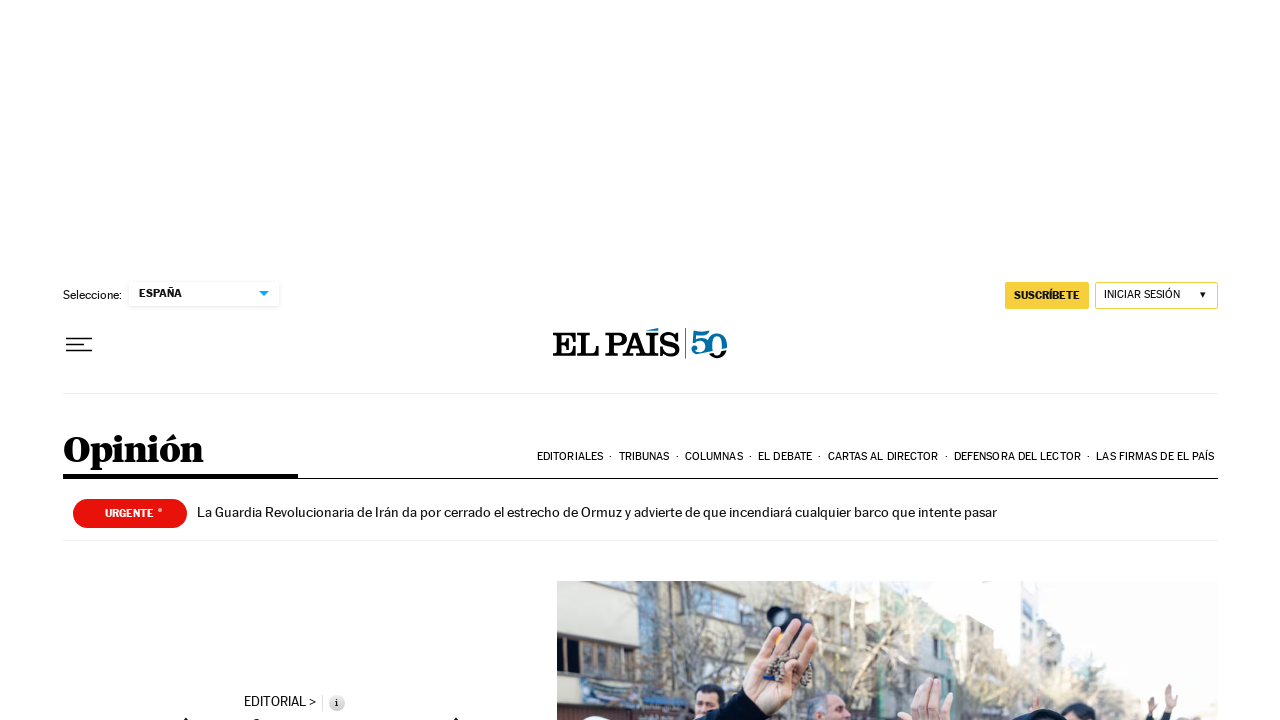